Tests various form interactions on an automation practice page including selecting a checkbox, clicking a radio button, and hiding a text box element

Starting URL: https://rahulshettyacademy.com/AutomationPractice/

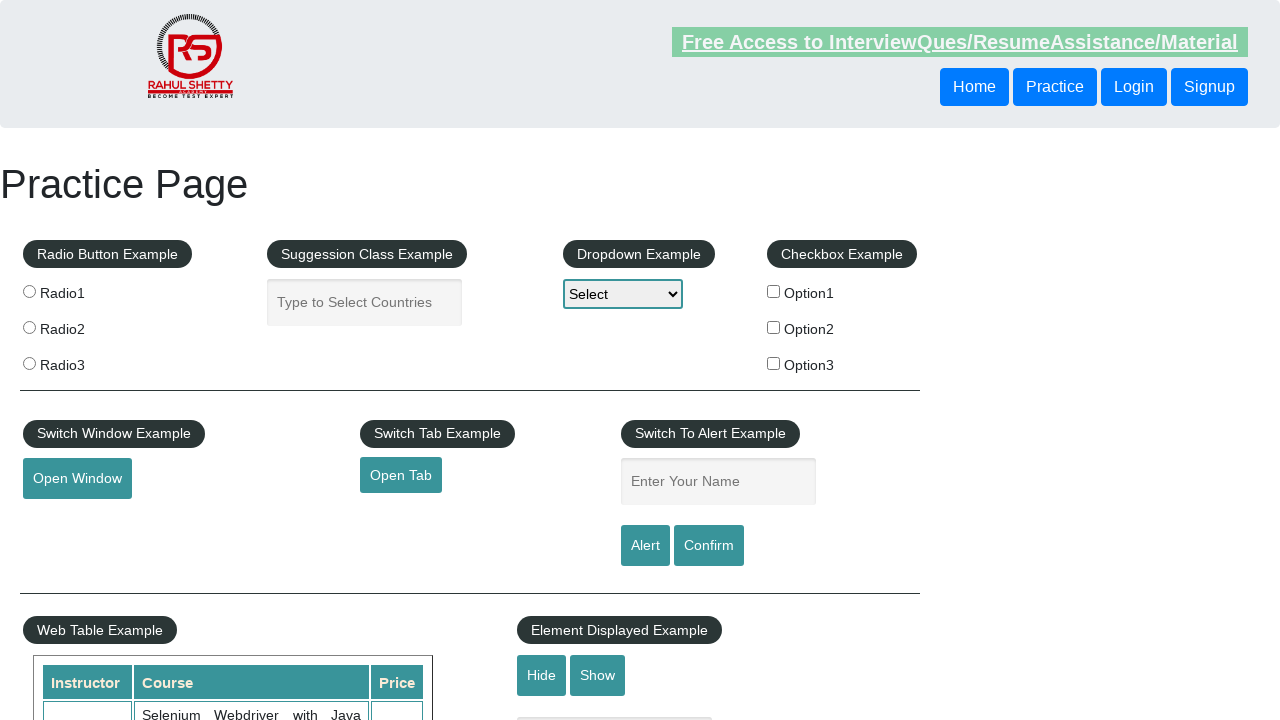

Clicked checkbox with value 'option2' at (774, 327) on input[type='checkbox'][value='option2']
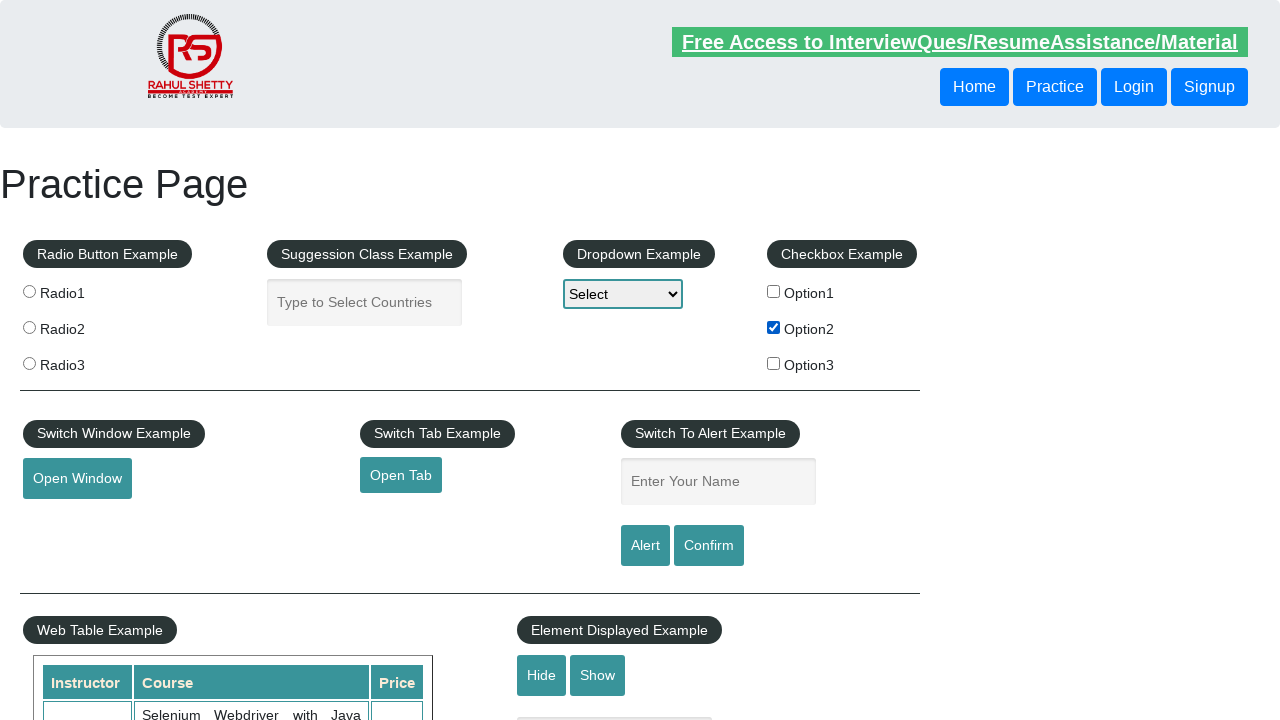

Verified checkbox with value 'option2' is selected
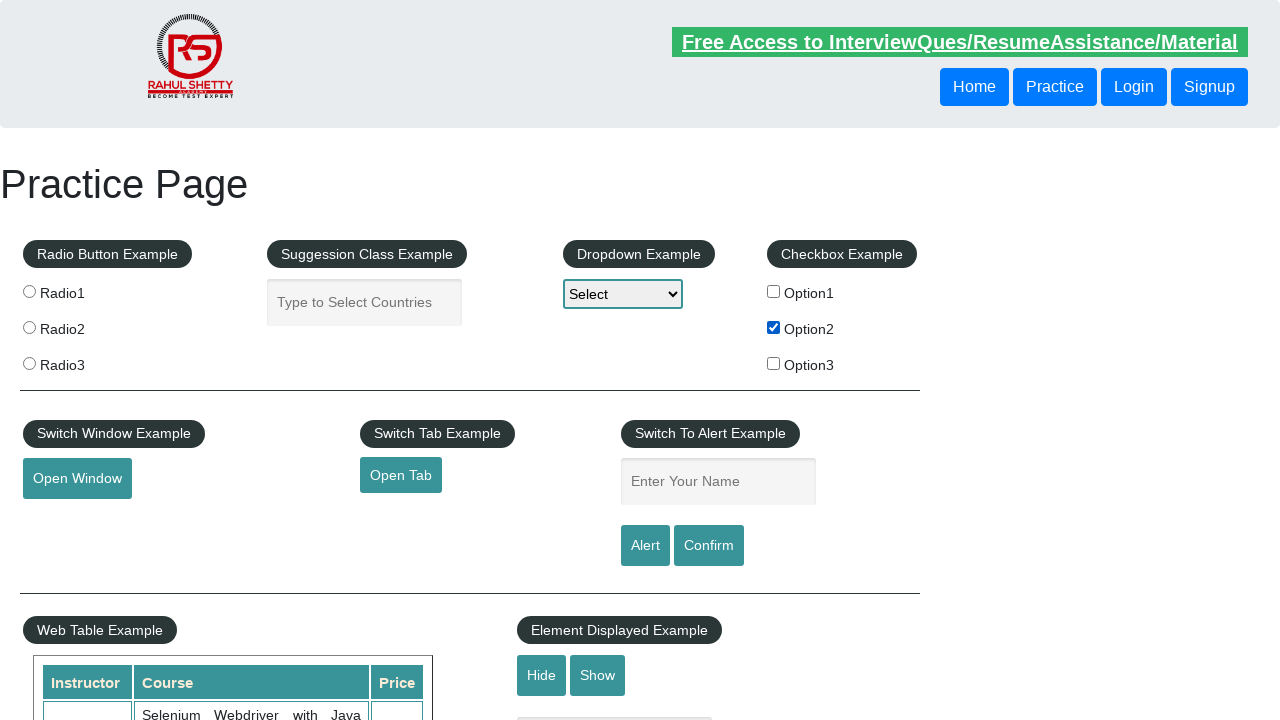

Clicked the third radio button at (29, 363) on .radioButton >> nth=2
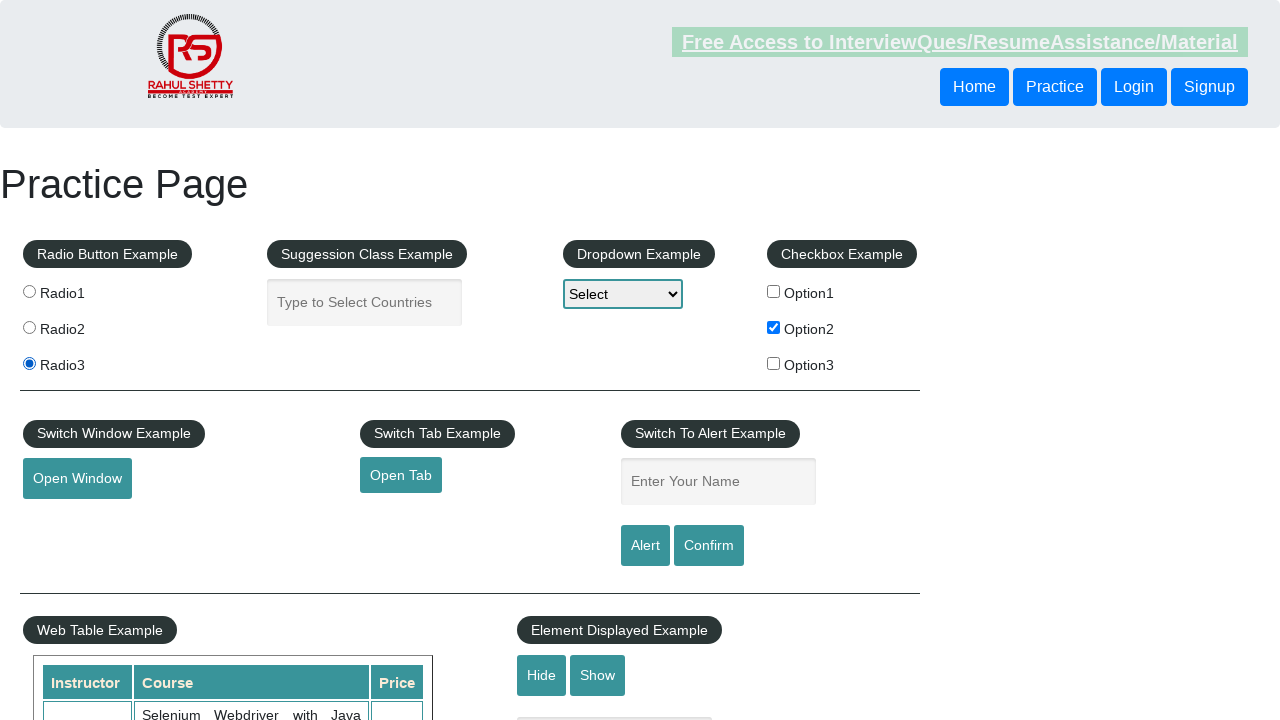

Verified the third radio button is selected
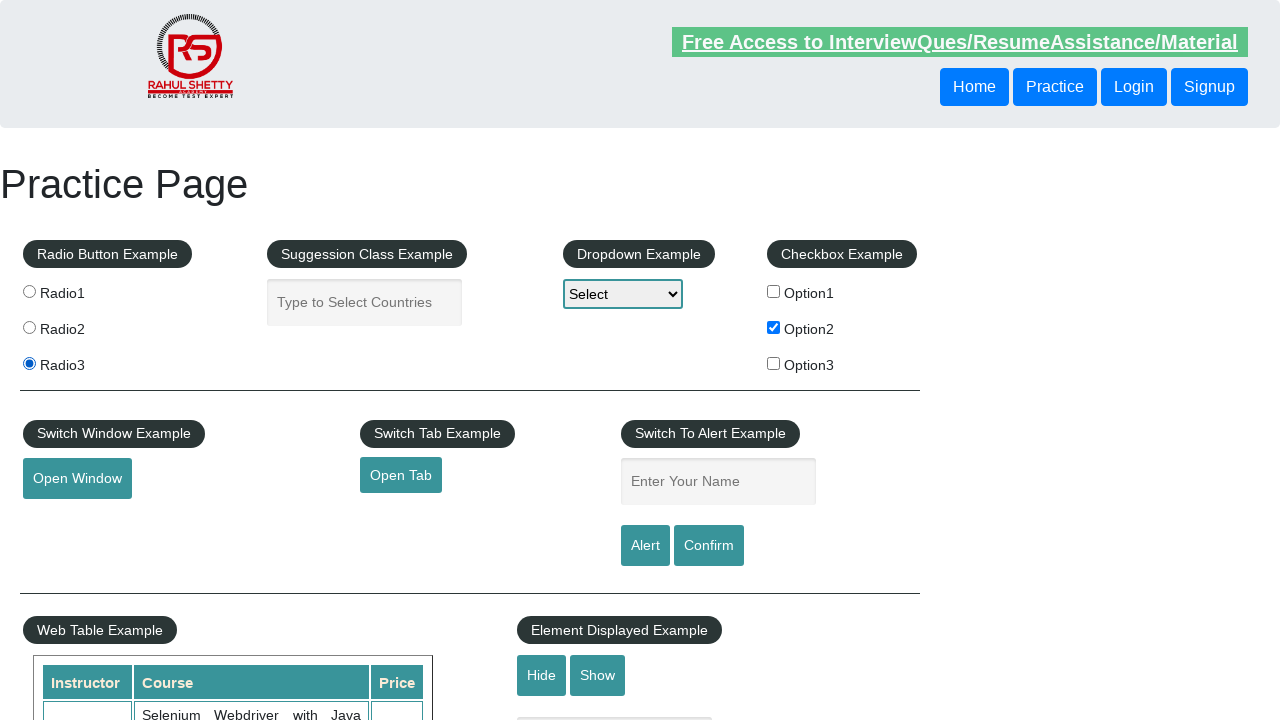

Verified text box is initially displayed
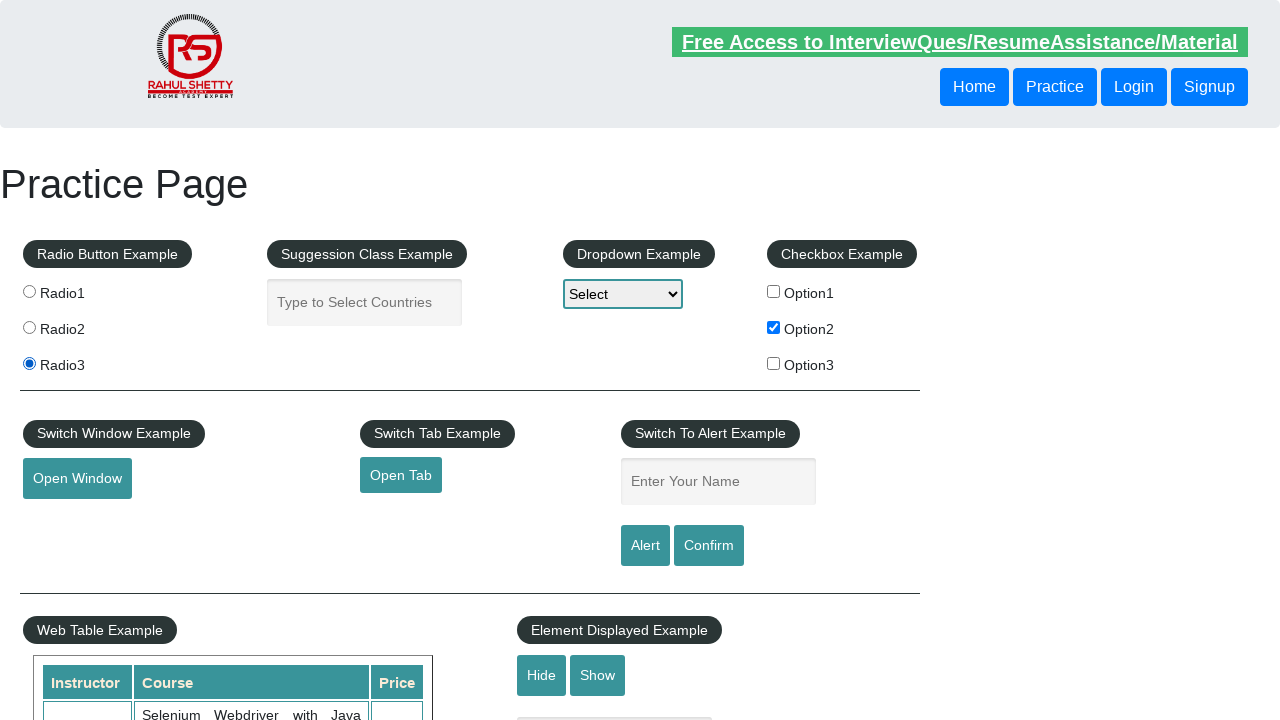

Clicked hide button to hide the text box at (542, 675) on #hide-textbox
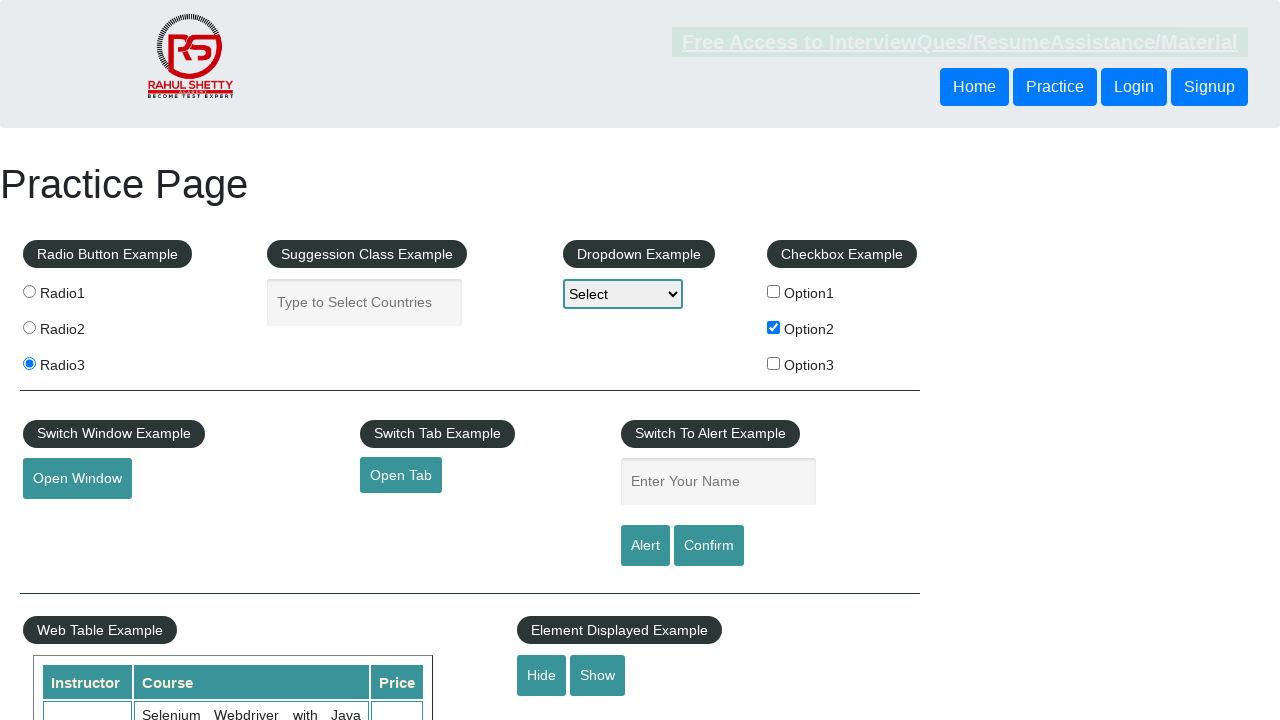

Waited for text box to be hidden and verified it is no longer visible
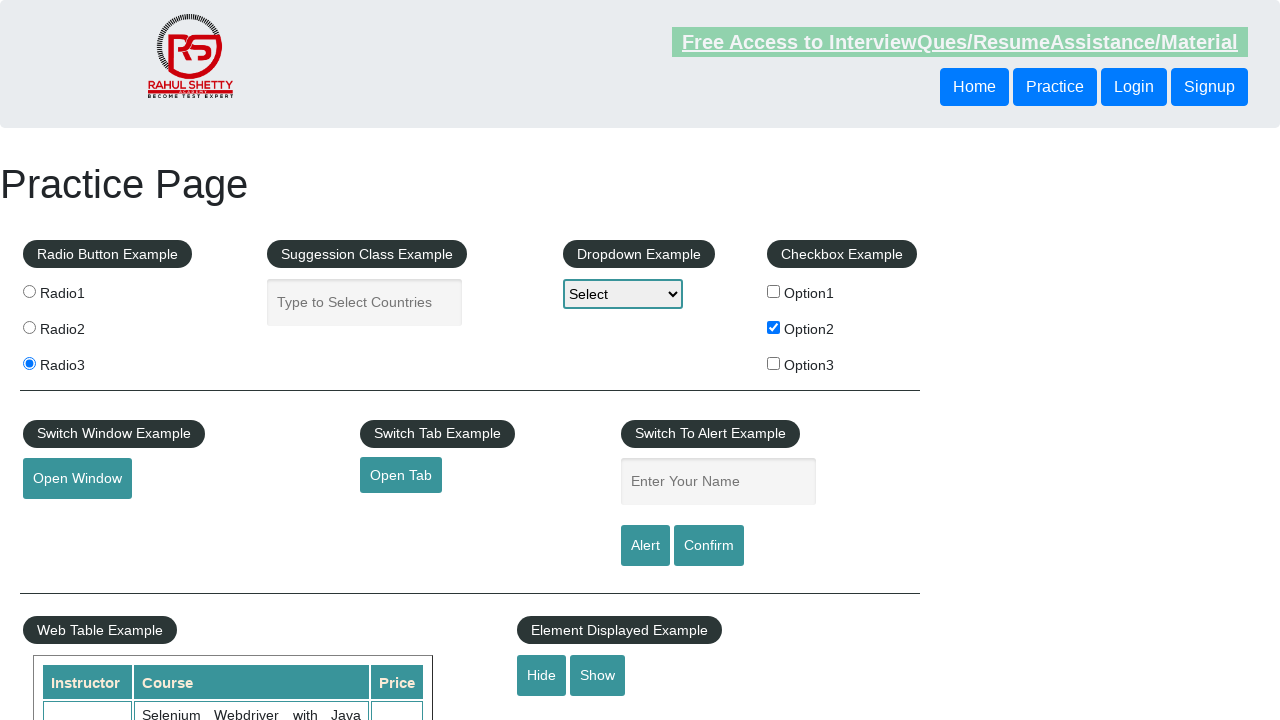

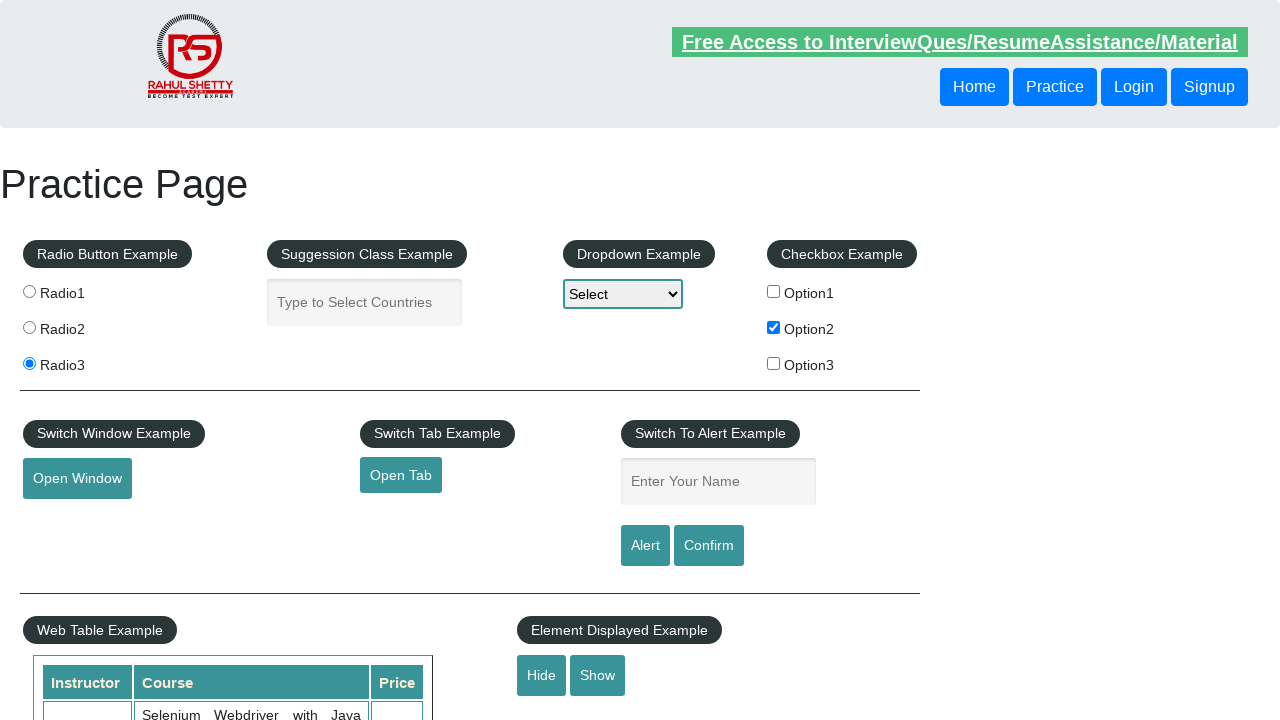